Tests that new todo items are appended to the bottom of the list by creating 3 items

Starting URL: https://demo.playwright.dev/todomvc

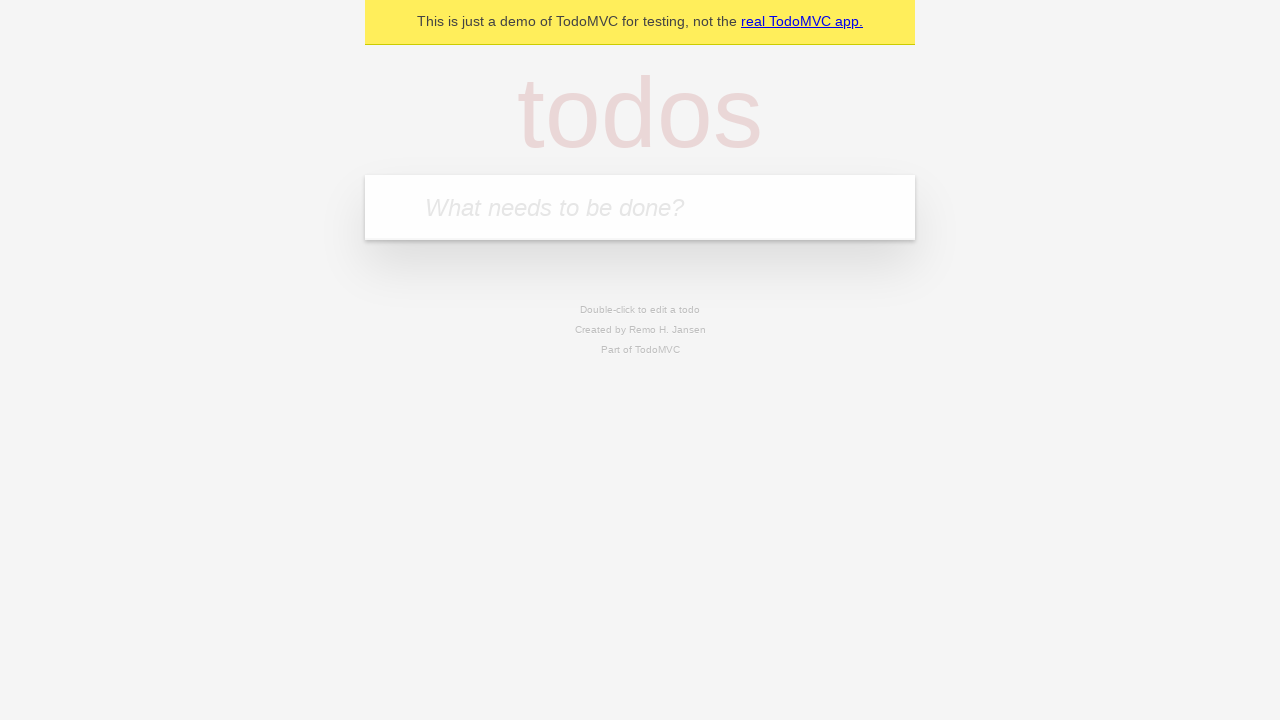

Located the 'What needs to be done?' input field
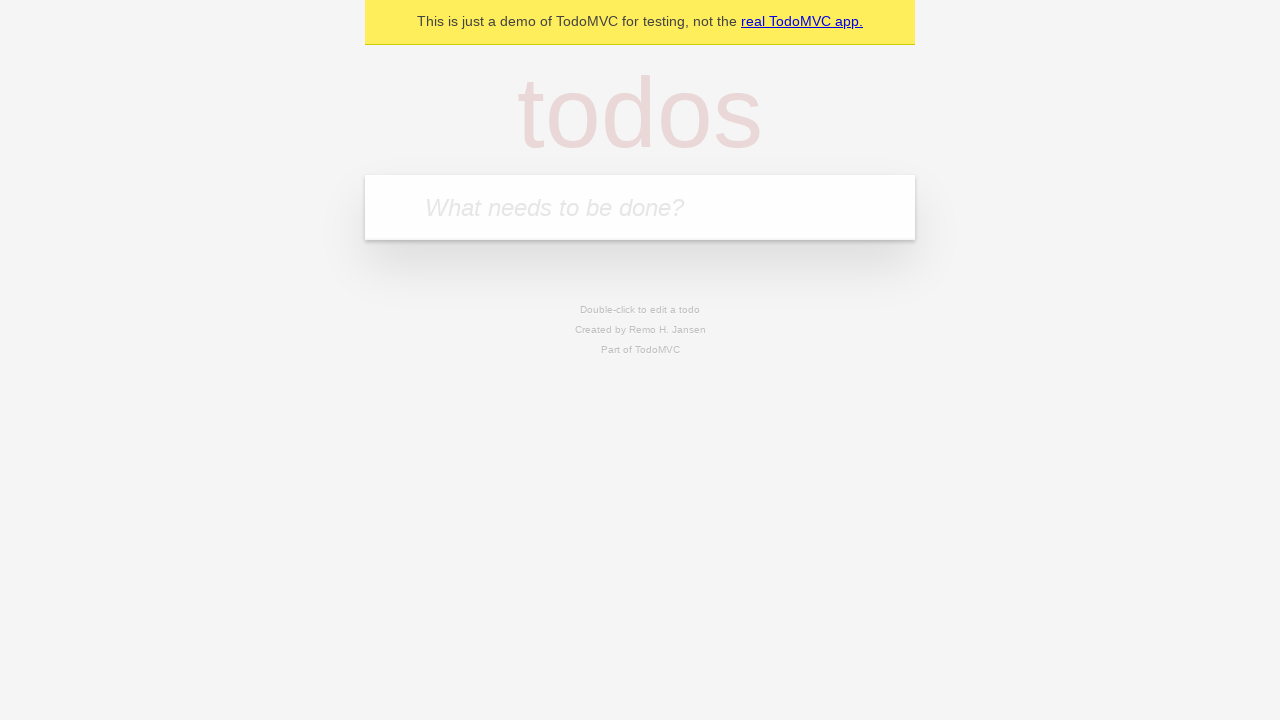

Filled input field with 'buy some cheese' on internal:attr=[placeholder="What needs to be done?"i]
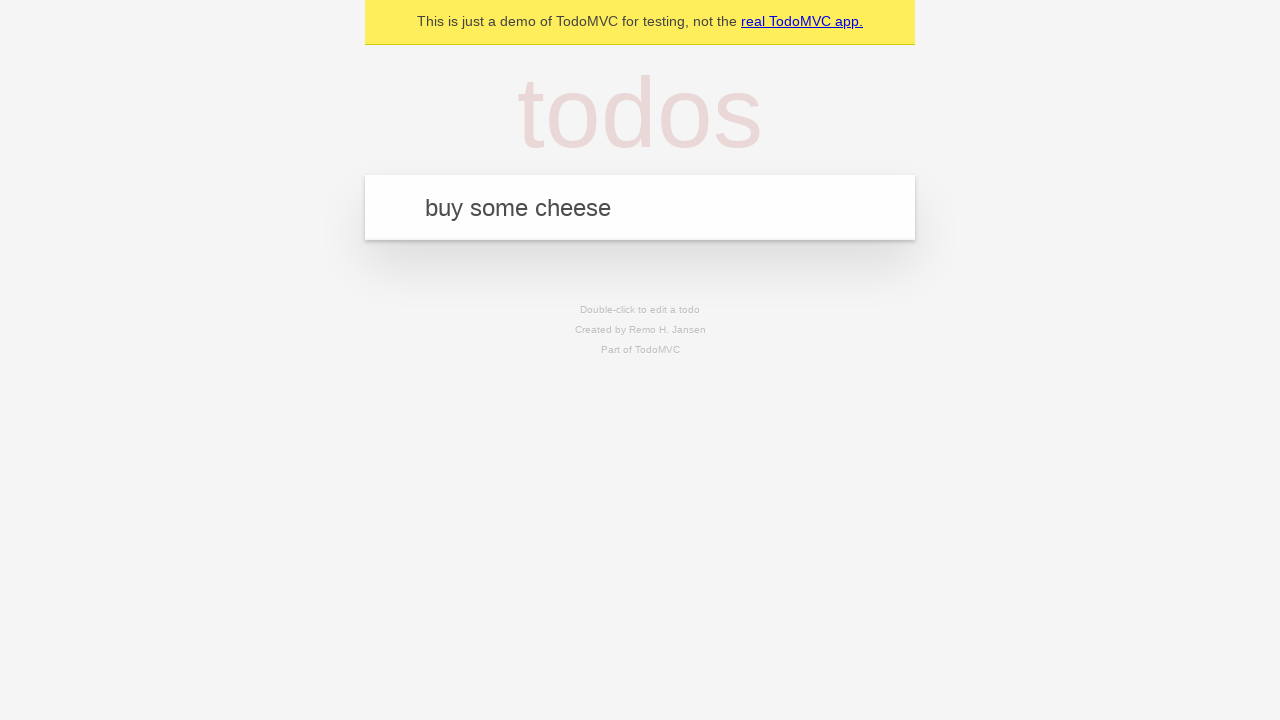

Pressed Enter to create first todo item on internal:attr=[placeholder="What needs to be done?"i]
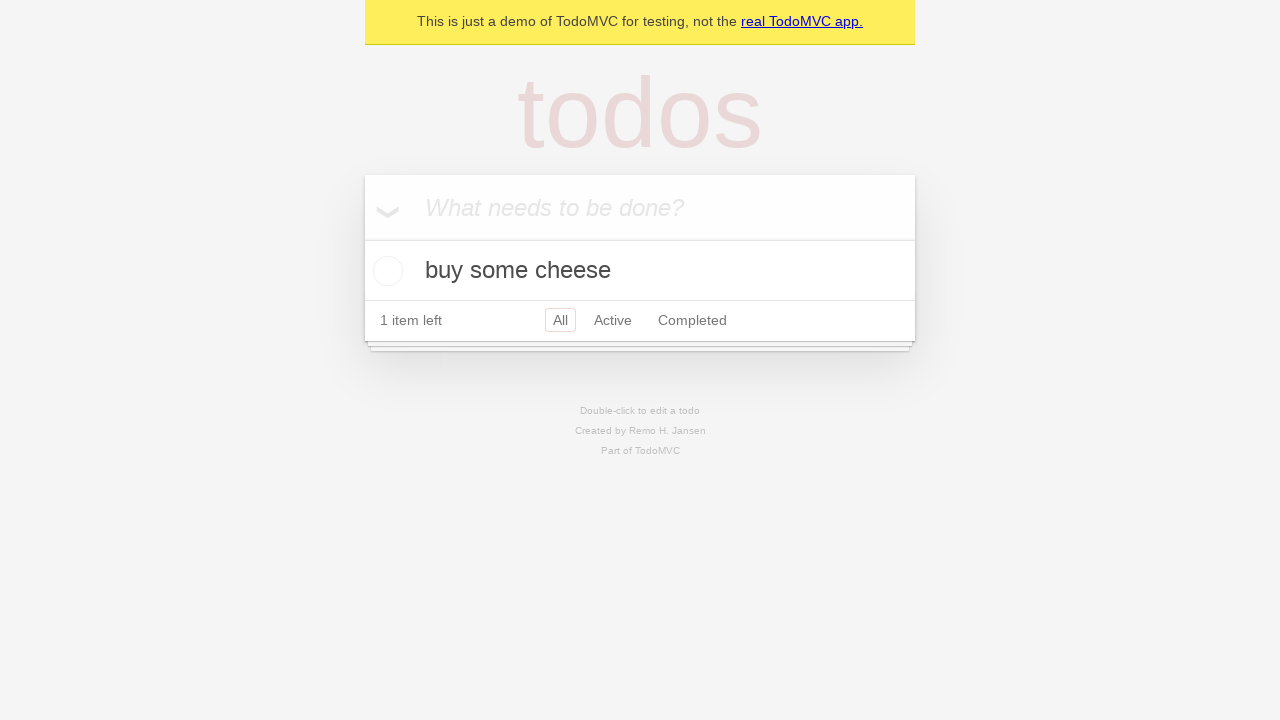

Filled input field with 'feed the cat' on internal:attr=[placeholder="What needs to be done?"i]
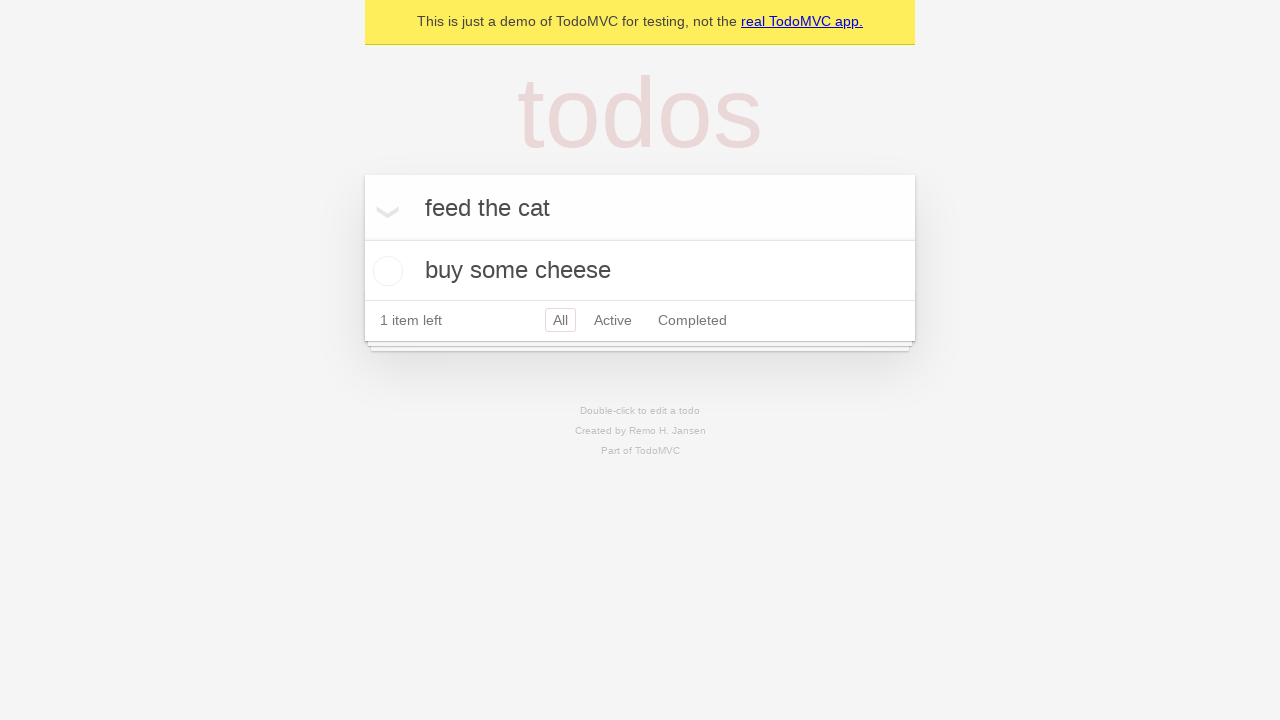

Pressed Enter to create second todo item on internal:attr=[placeholder="What needs to be done?"i]
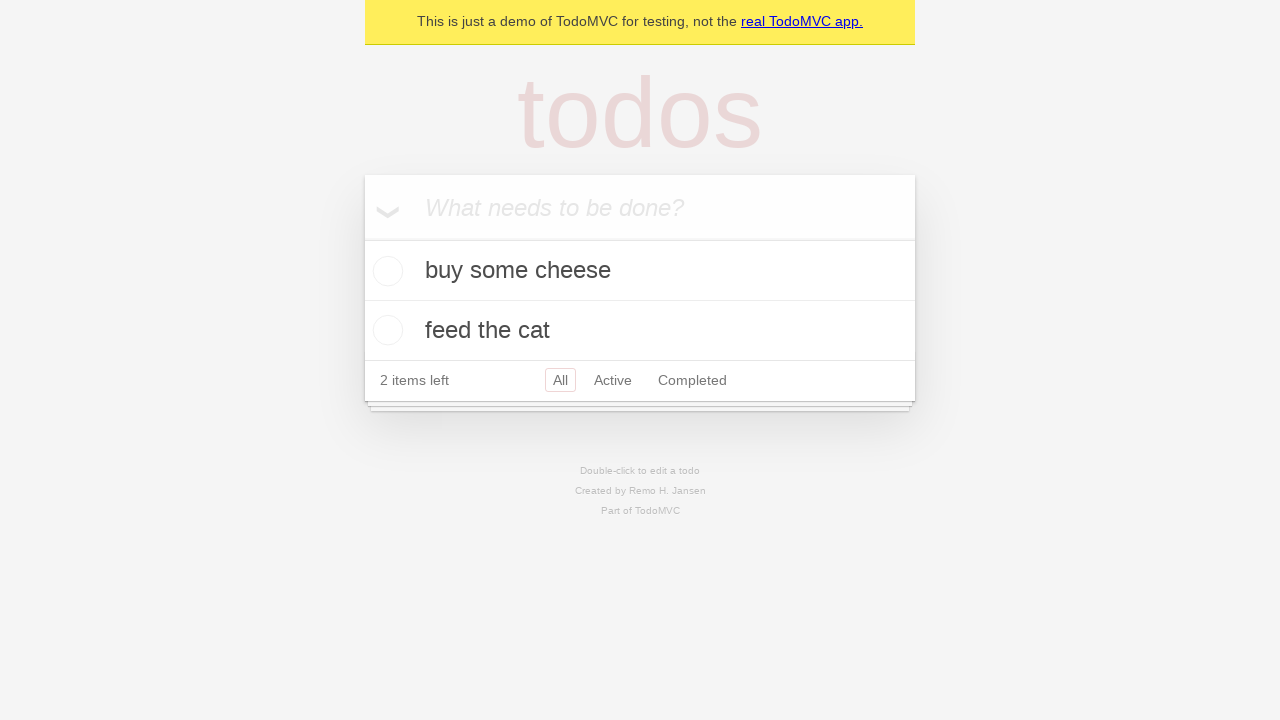

Filled input field with 'book a doctors appointment' on internal:attr=[placeholder="What needs to be done?"i]
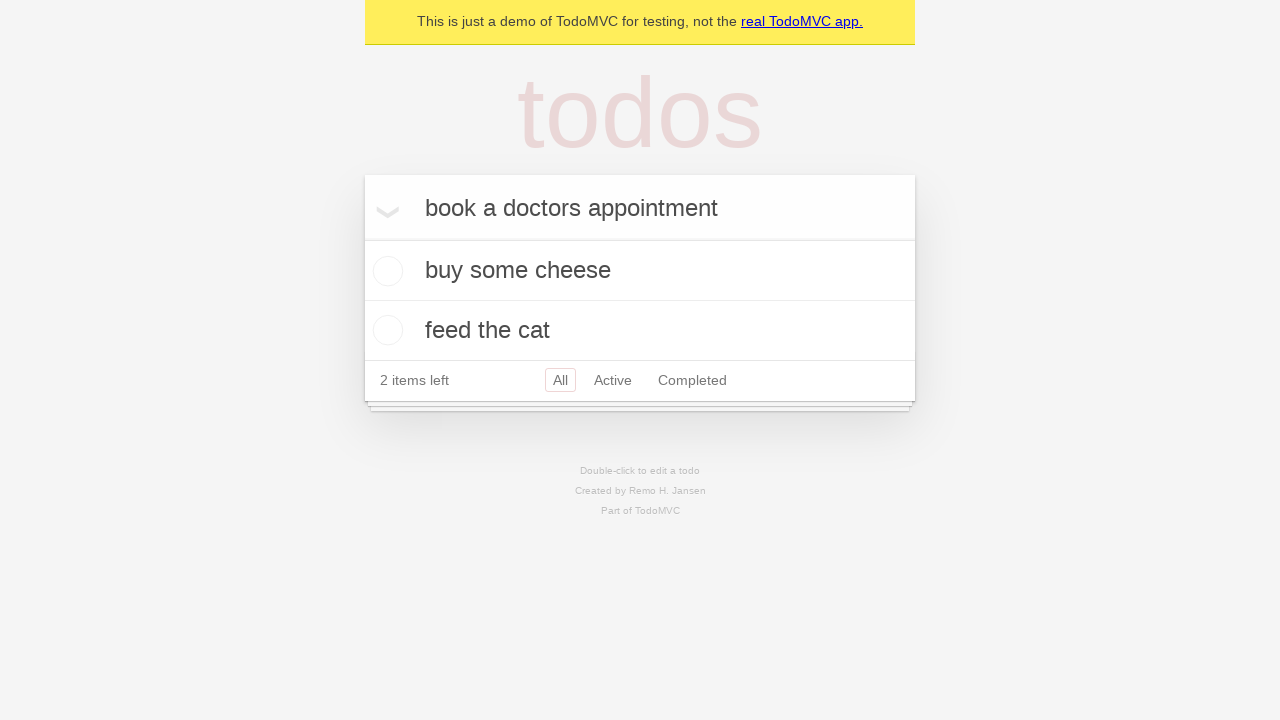

Pressed Enter to create third todo item on internal:attr=[placeholder="What needs to be done?"i]
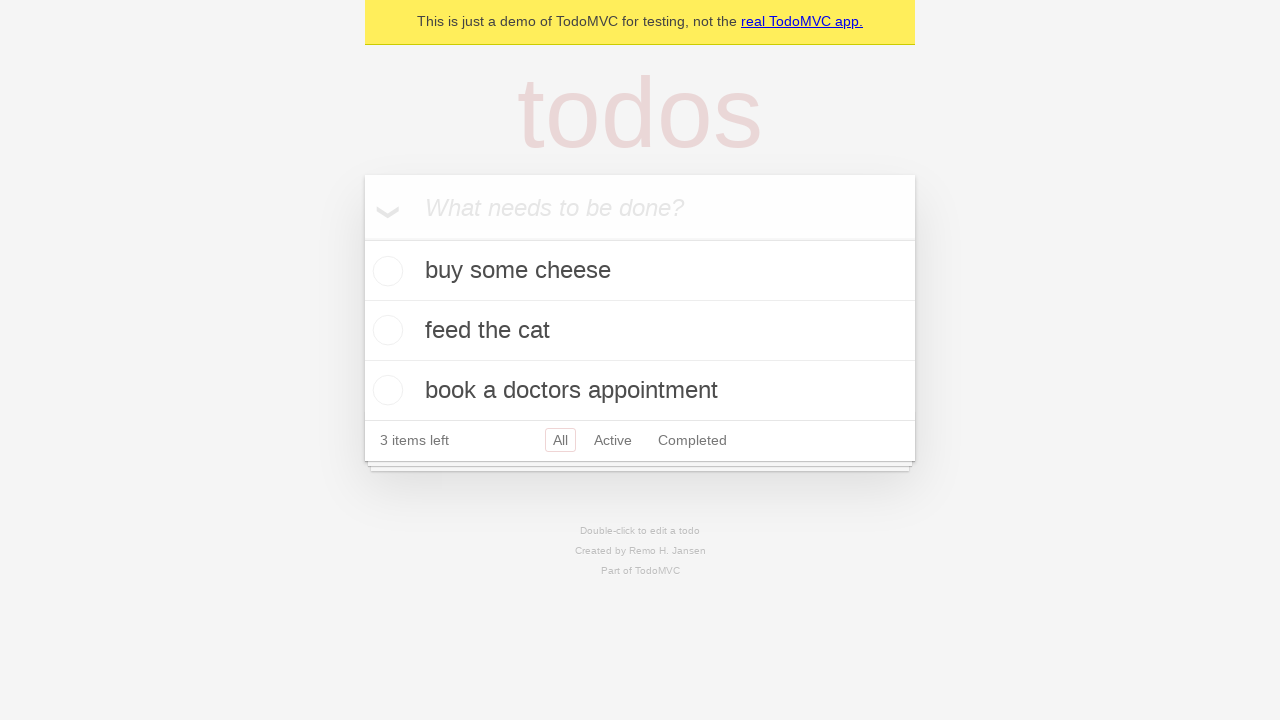

Waited for all three todo items to appear in the list
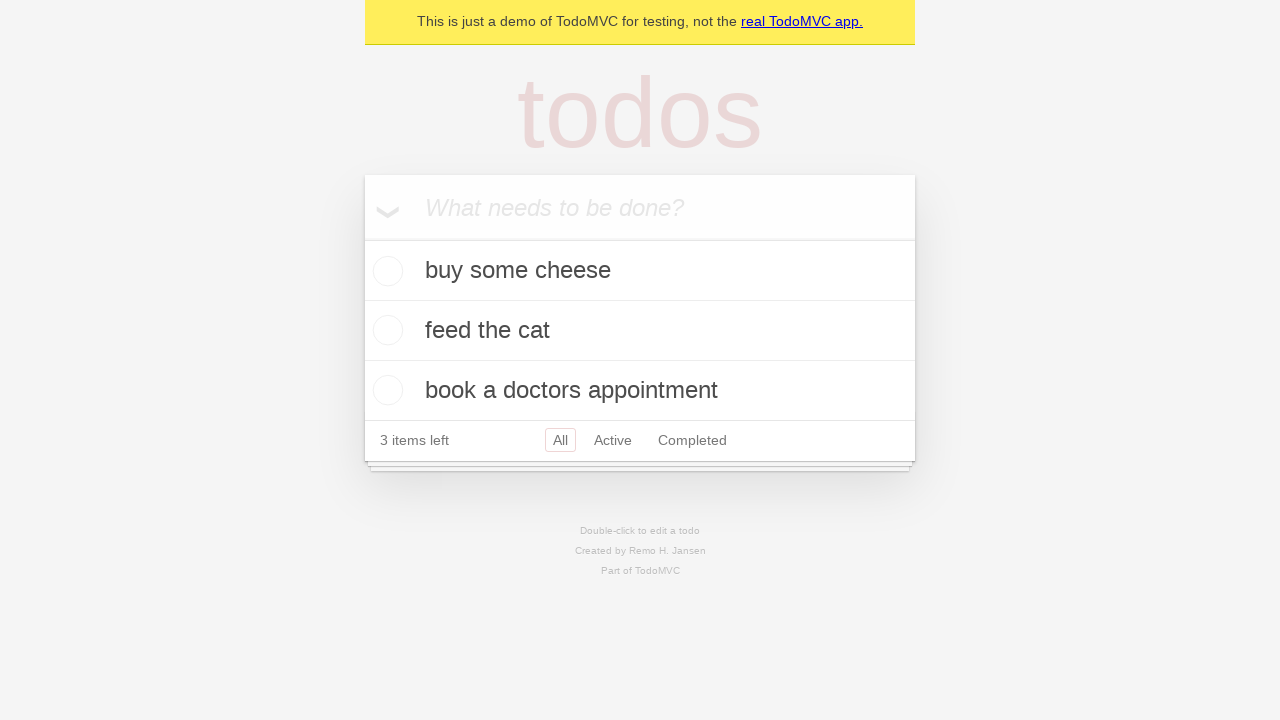

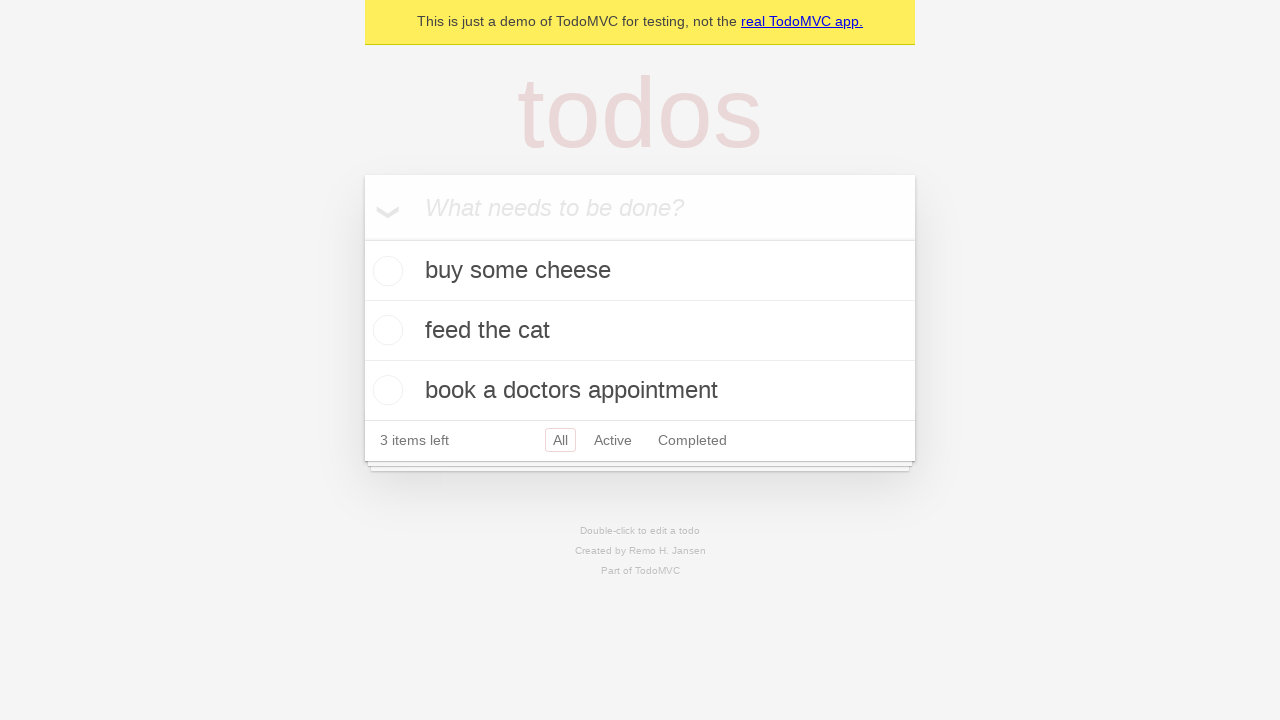